Tests data table sorting with CSS class attributes by clicking the dues header twice and verifying descending order

Starting URL: http://the-internet.herokuapp.com/tables

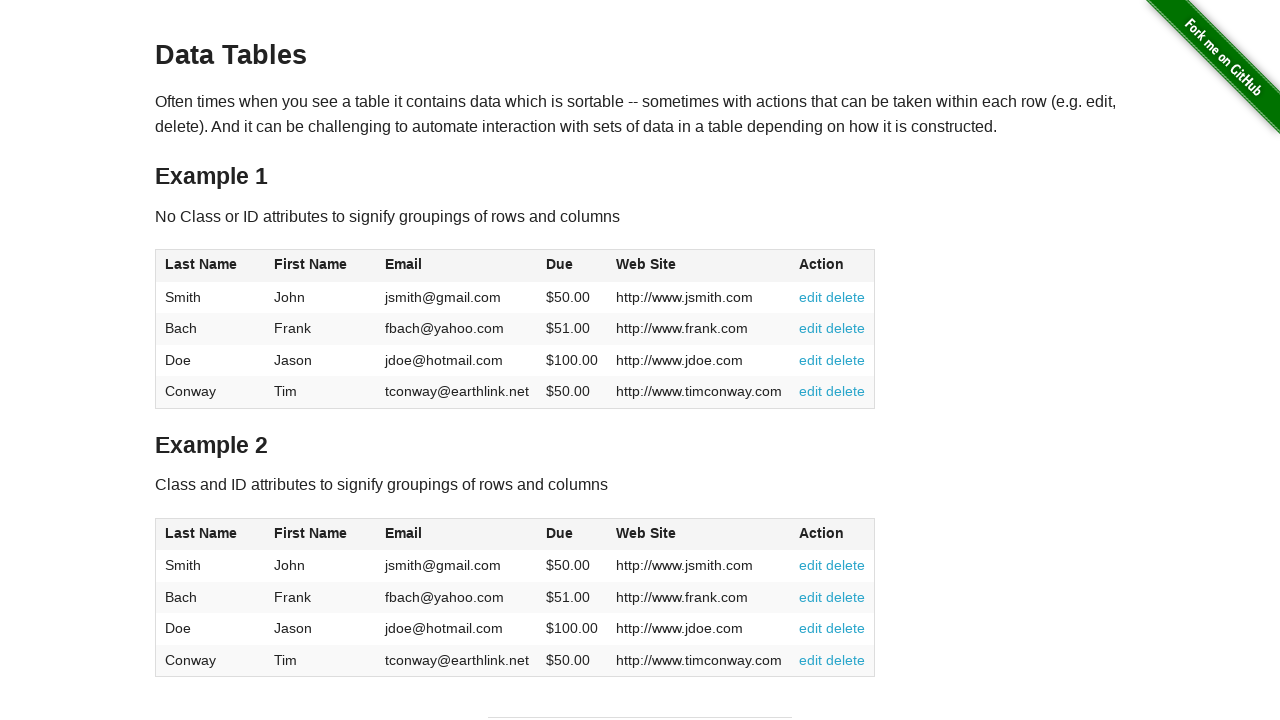

Clicked dues column header first time at (560, 533) on #table2 thead .dues
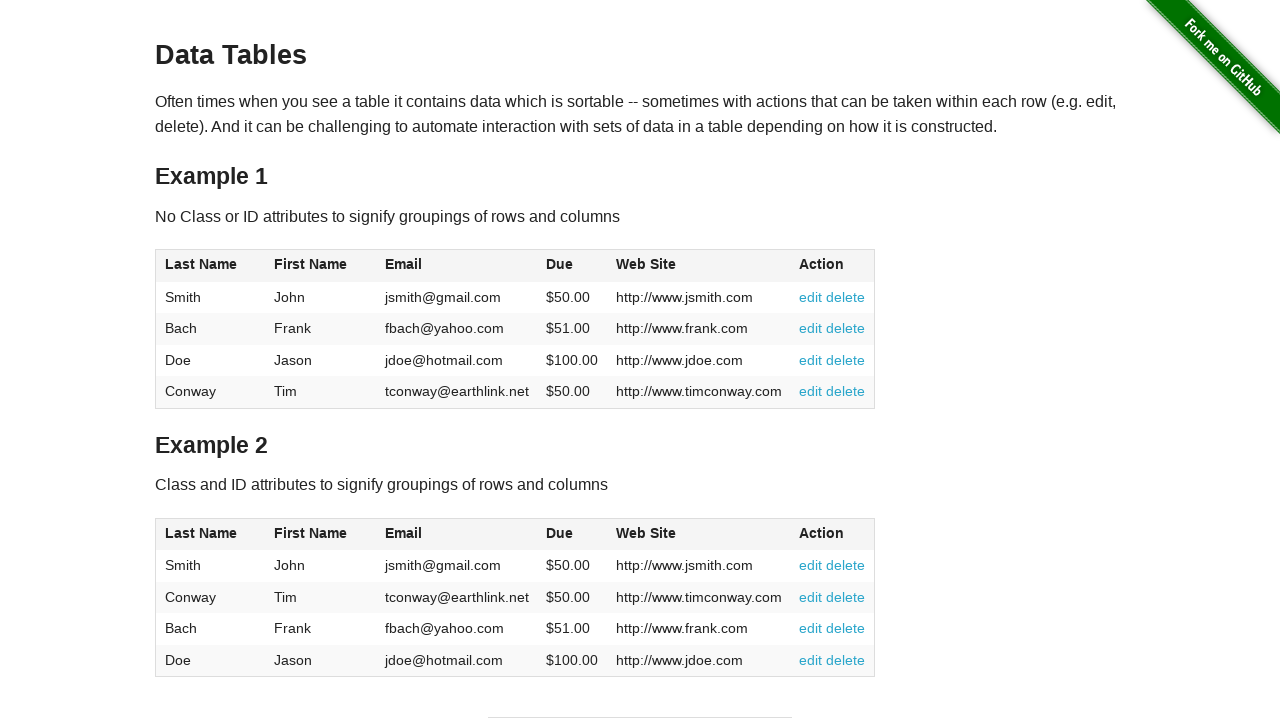

Clicked dues column header second time to sort in descending order at (560, 533) on #table2 thead .dues
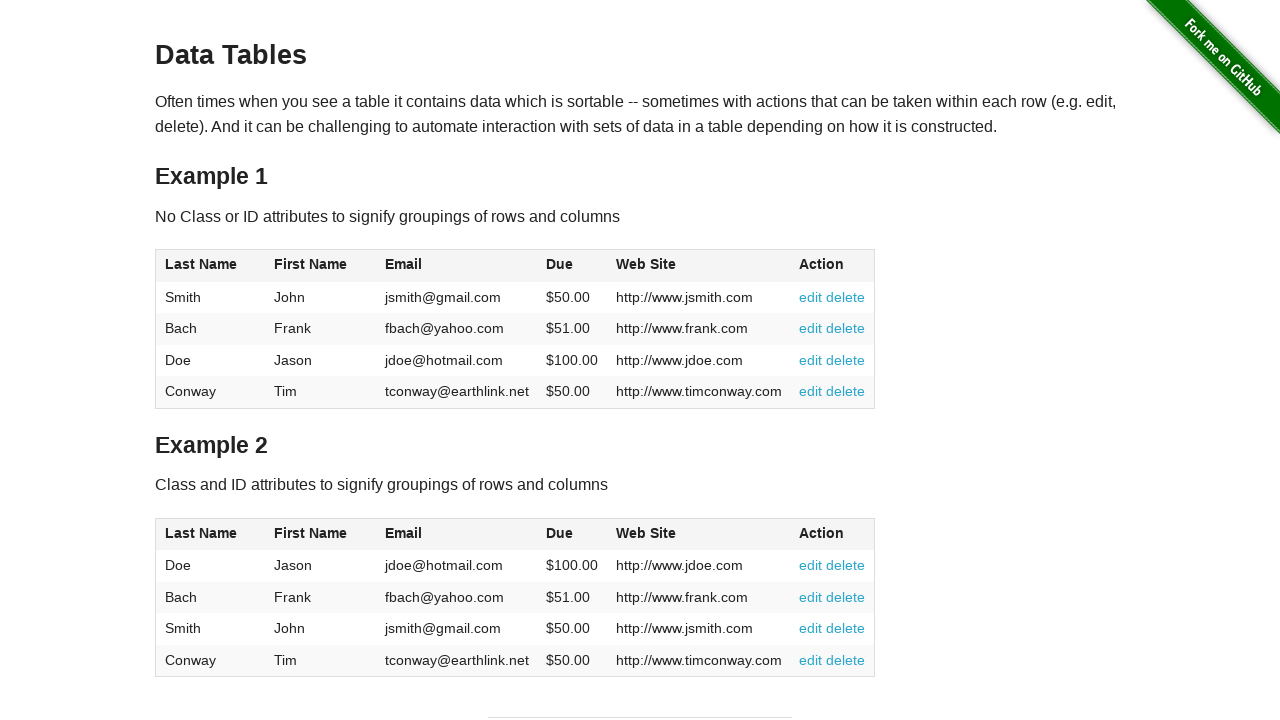

Data table updated with descending order sorting
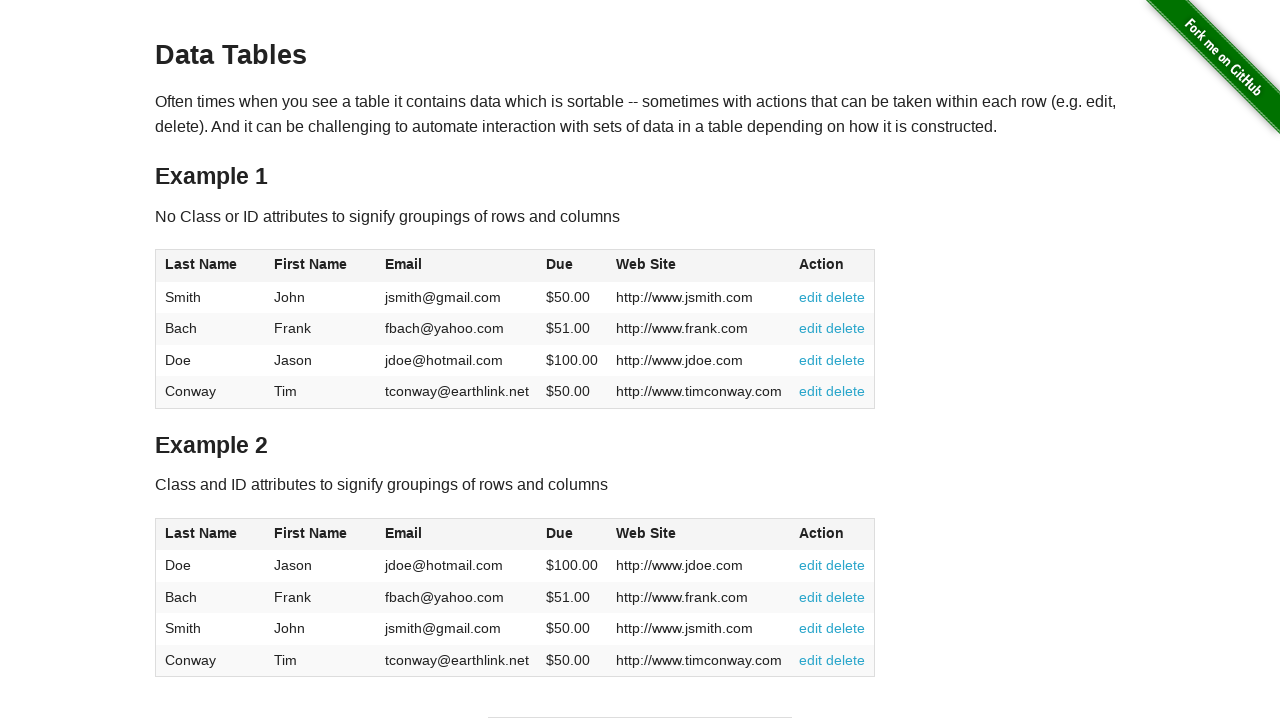

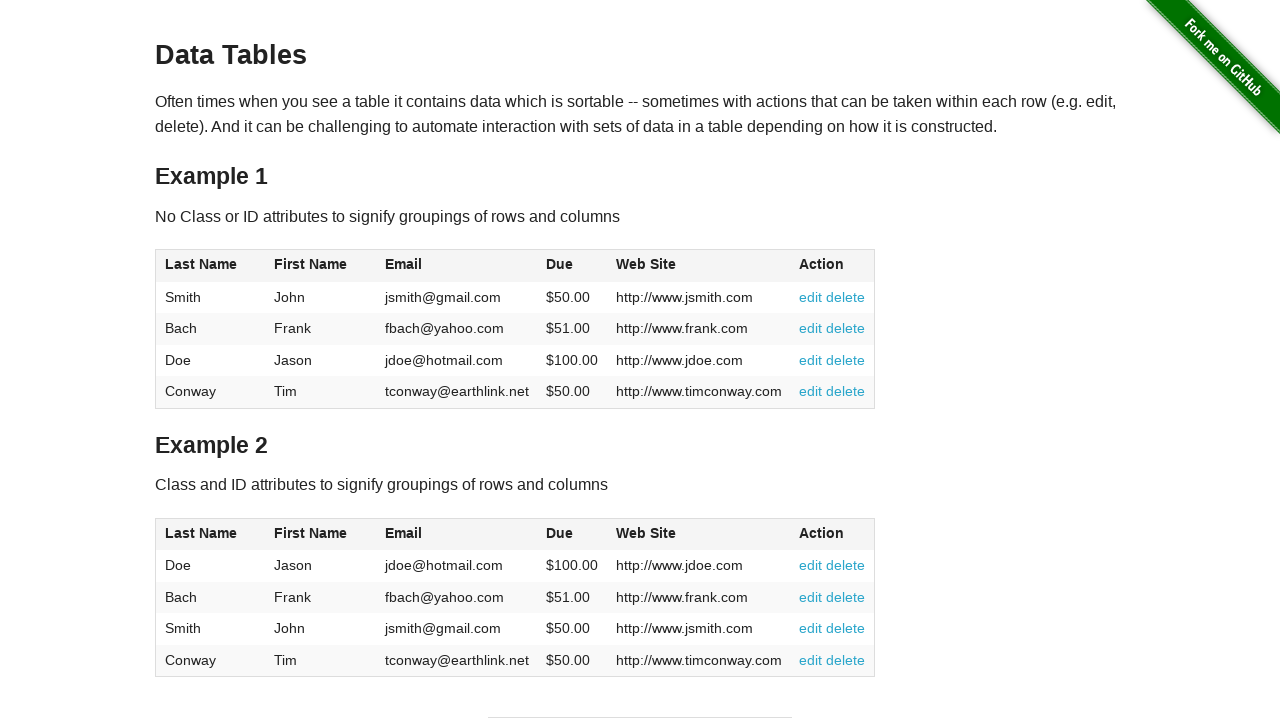